Tests sorting a table by the Email column in ascending order by clicking the column header and verifying the values are sorted alphabetically

Starting URL: http://the-internet.herokuapp.com/tables

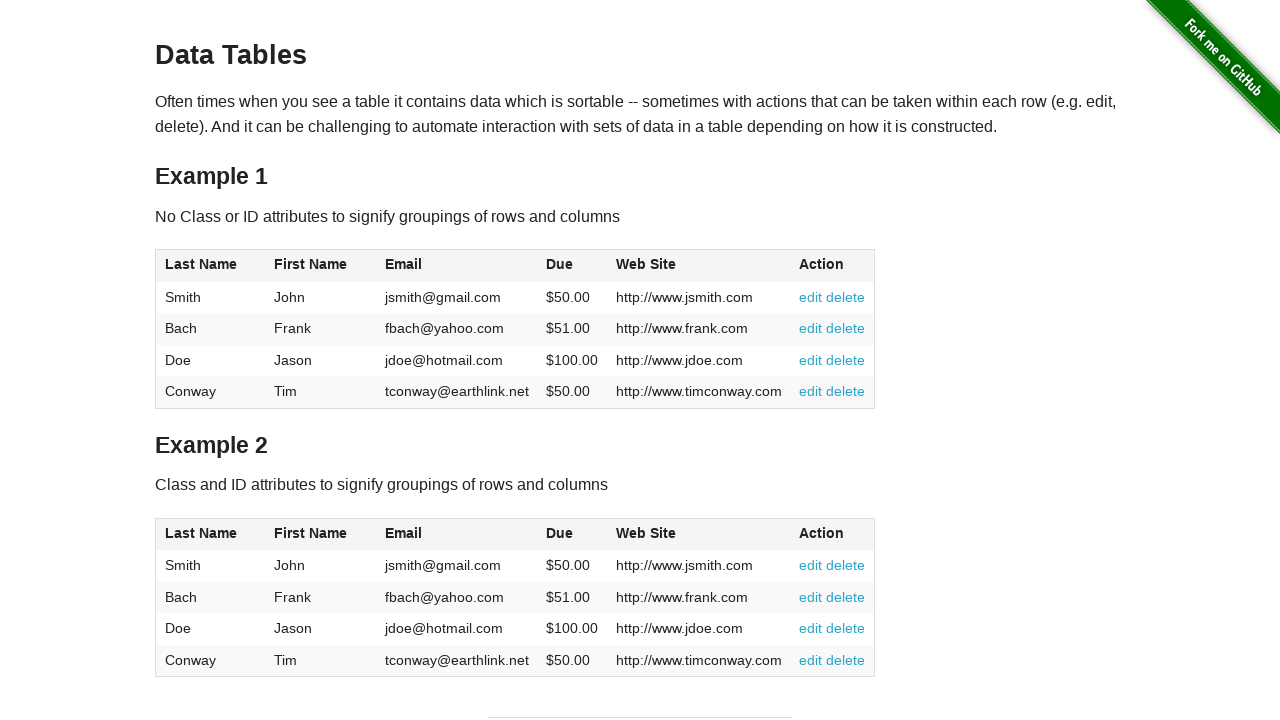

Clicked Email column header to sort in ascending order at (457, 266) on #table1 thead tr th:nth-of-type(3)
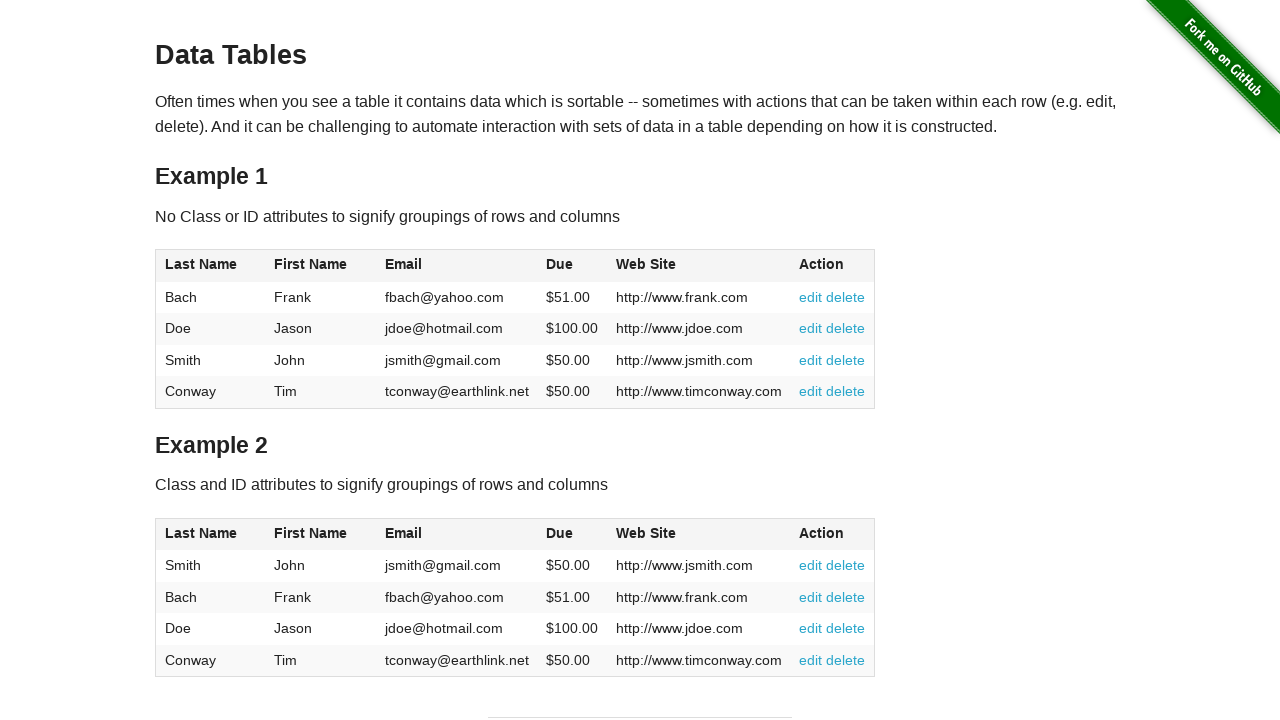

Table sorted and Email column values loaded
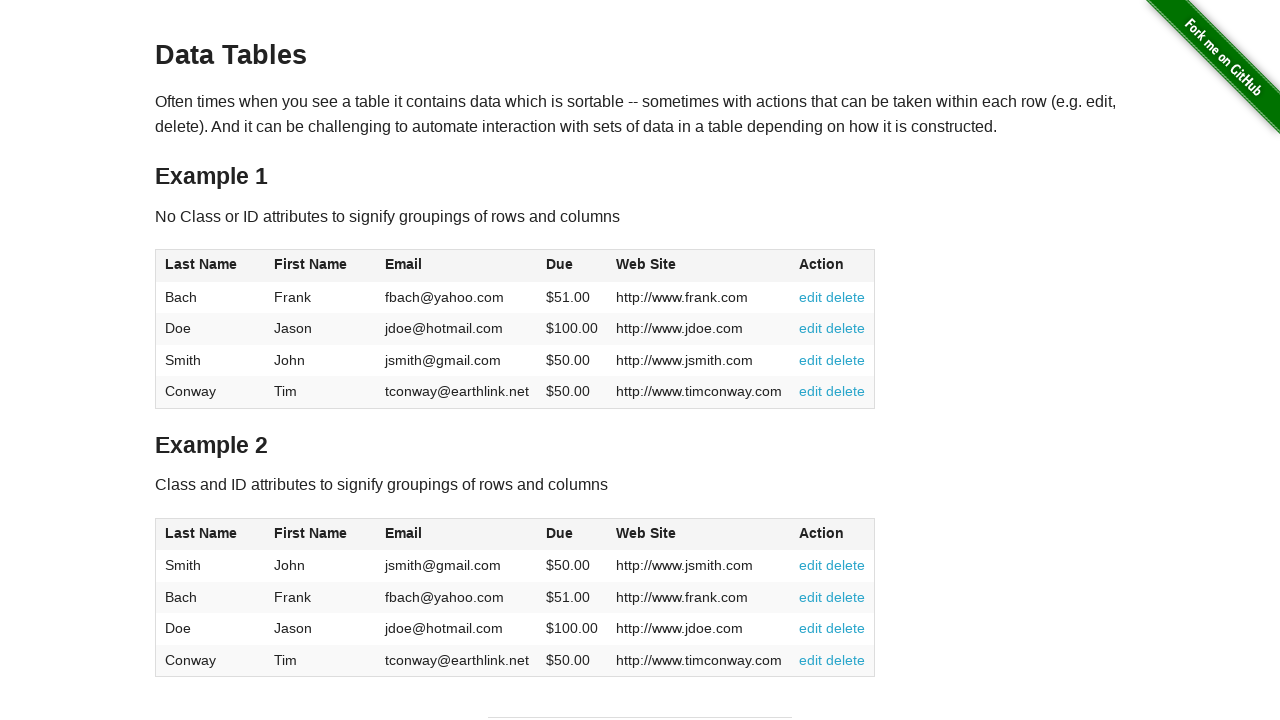

Retrieved all Email column values from table
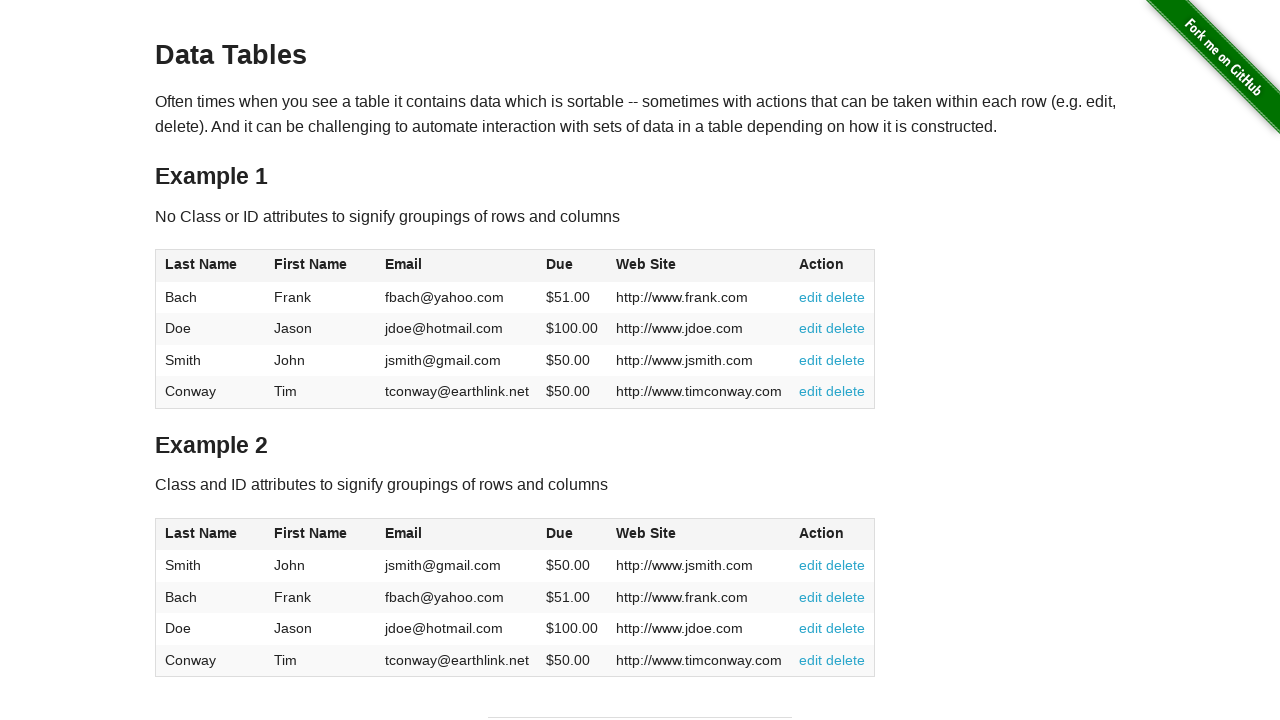

Verified Email column is sorted in ascending alphabetical order
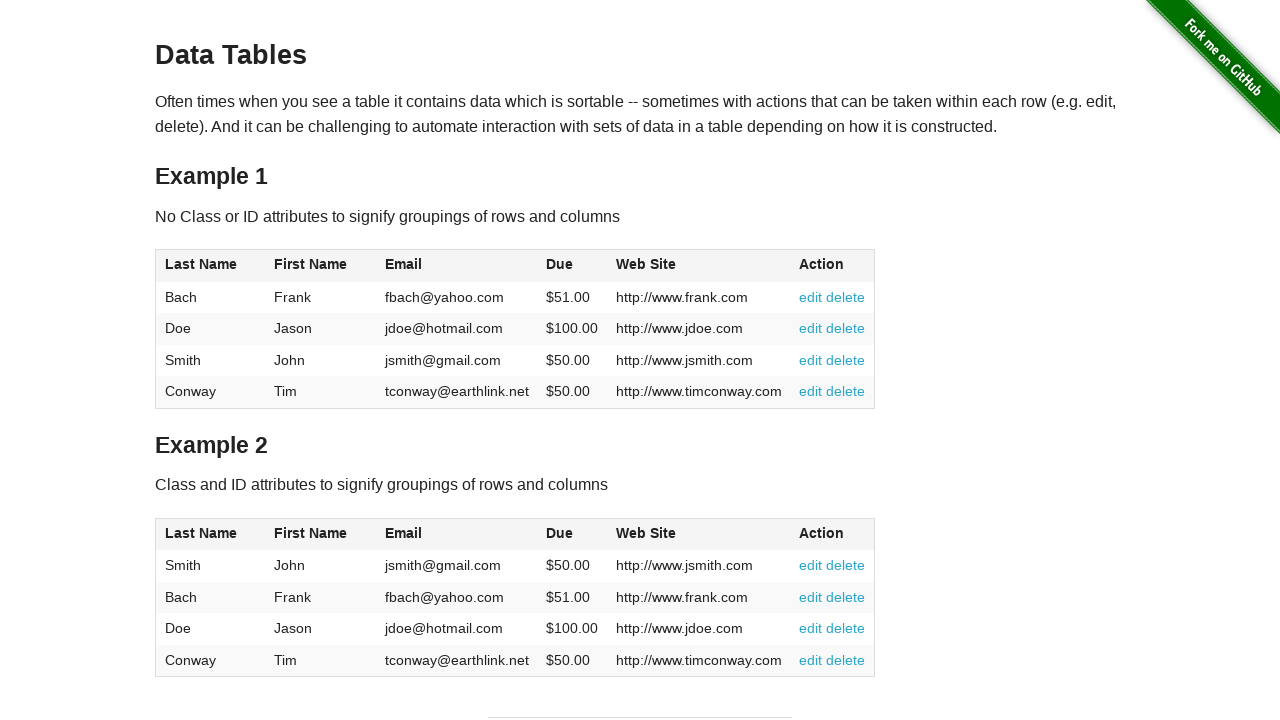

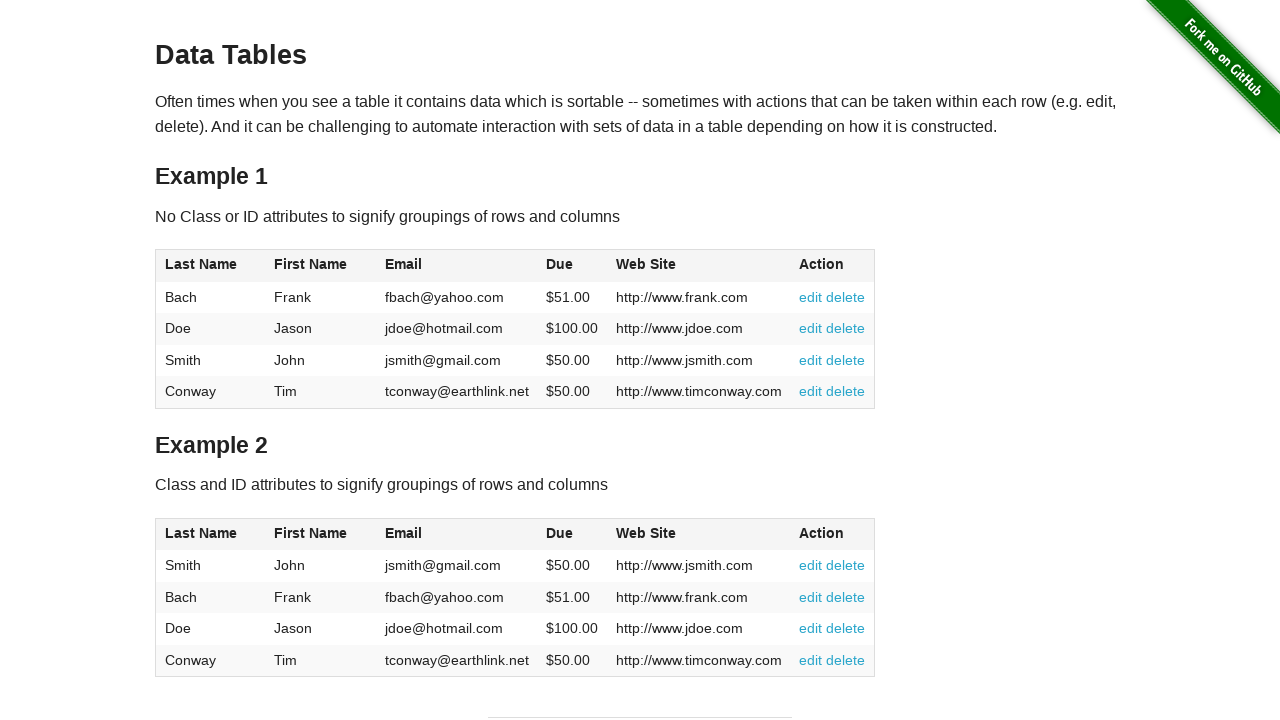